Tests alert handling functionality by clicking a button that triggers an alert and then dismissing the alert dialog

Starting URL: http://testautomationpractice.blogspot.com/

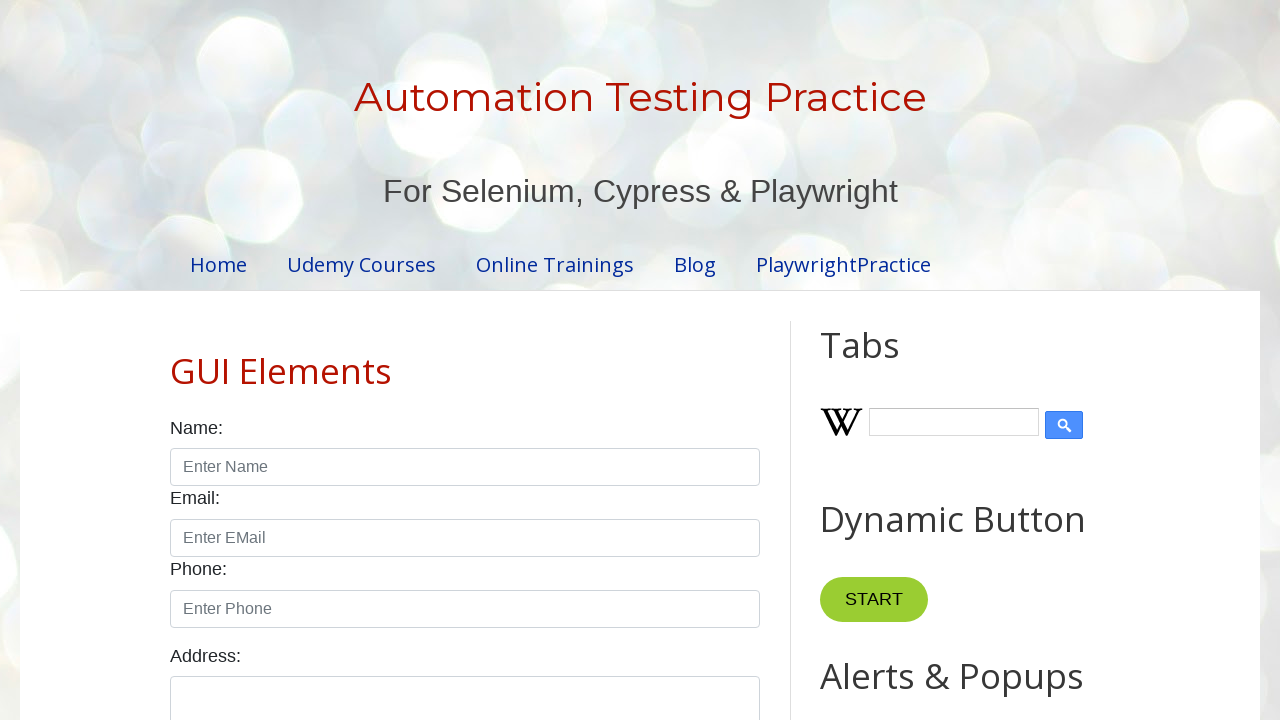

Set up dialog handler to dismiss alerts
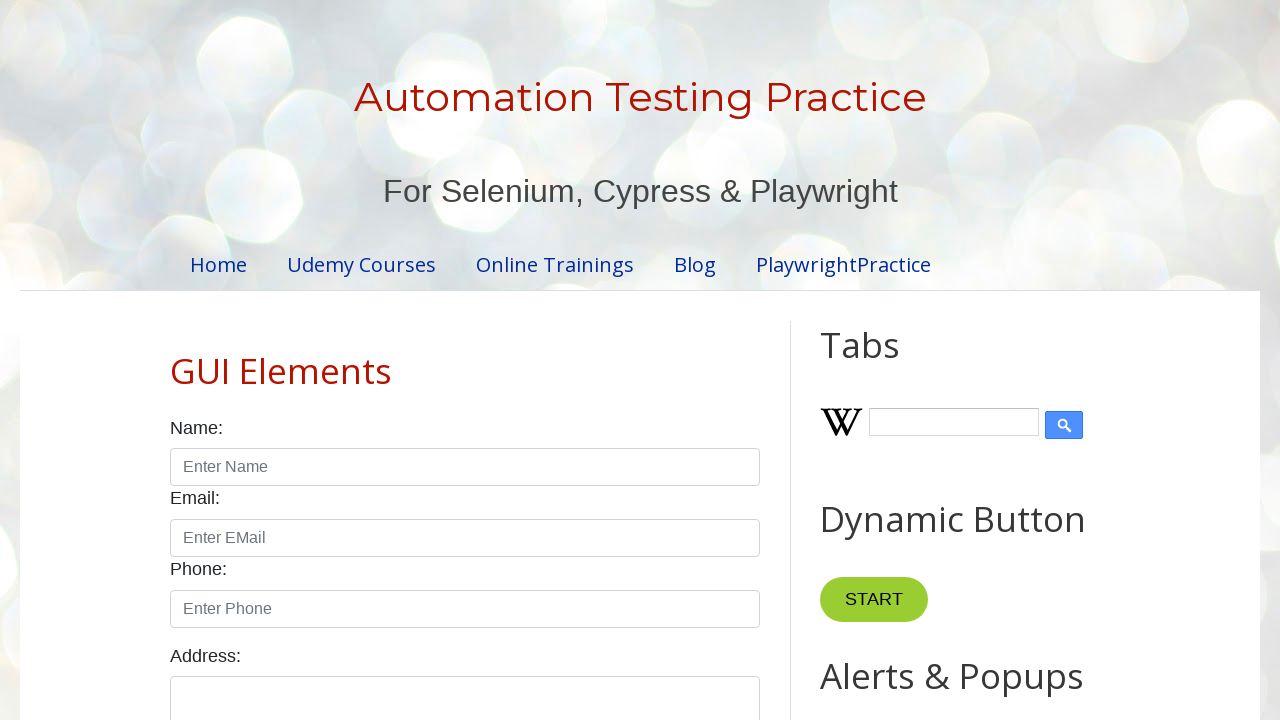

Clicked button to trigger alert dialog at (888, 361) on xpath=//*[@id='HTML9']/div[1]/button
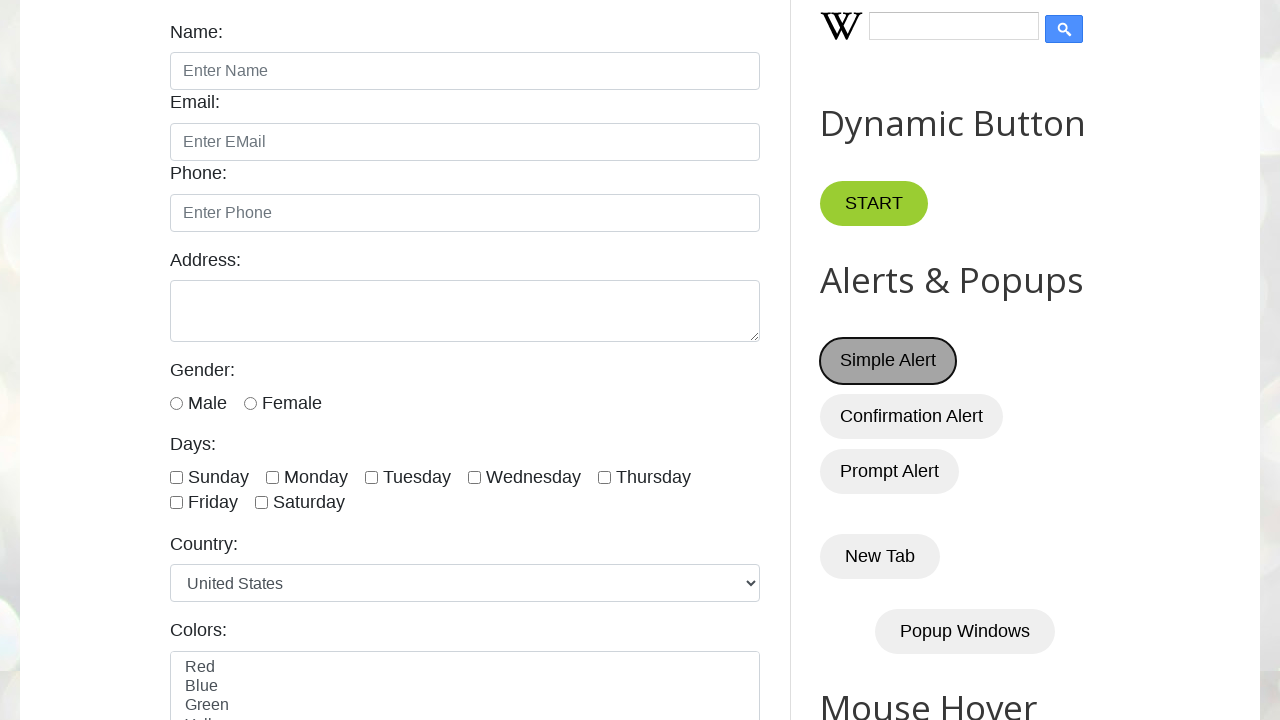

Waited for alert dialog to be dismissed
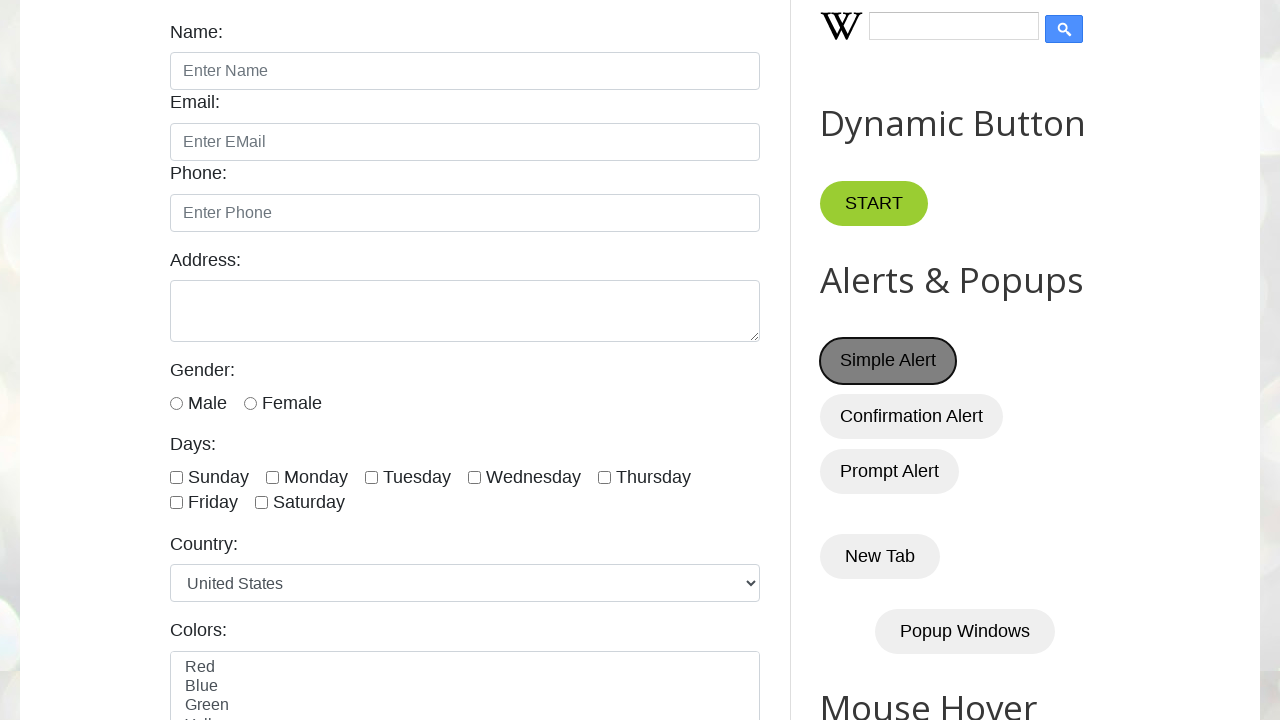

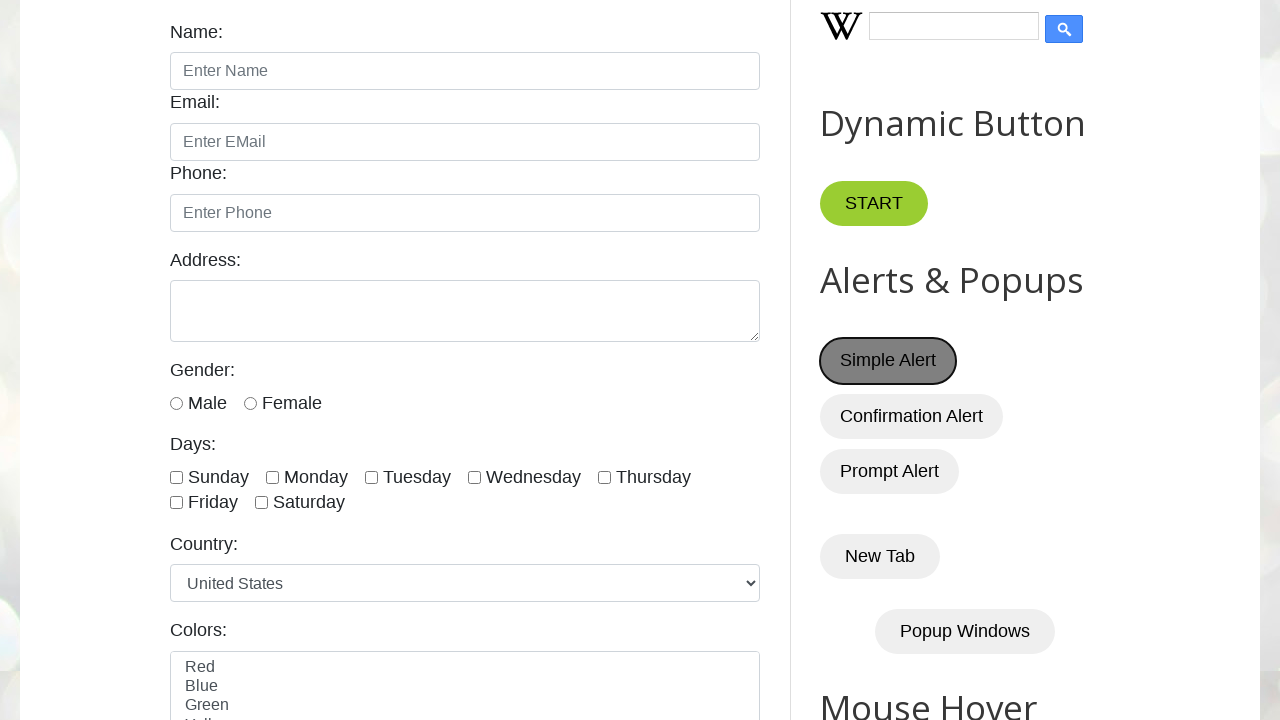